Tests checkbox interactions by selecting the first three checkboxes and then deselecting all selected checkboxes on a test automation practice page

Starting URL: https://testautomationpractice.blogspot.com/

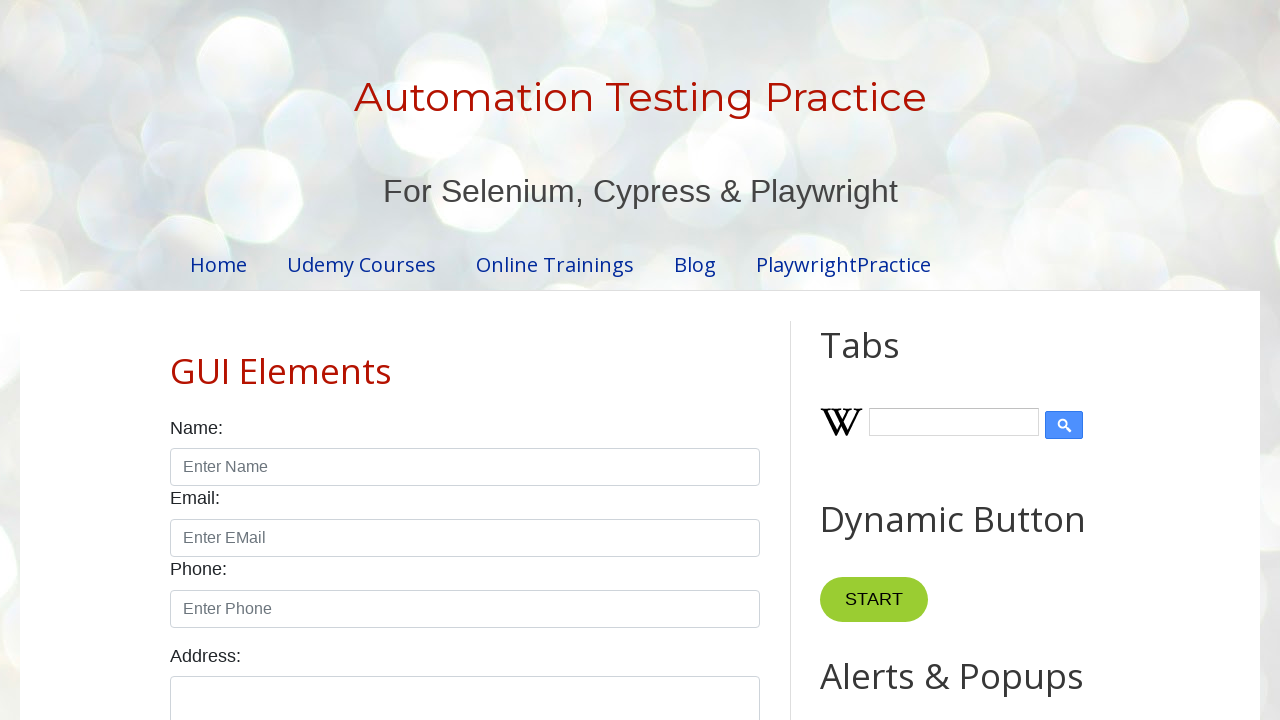

Navigated to test automation practice page
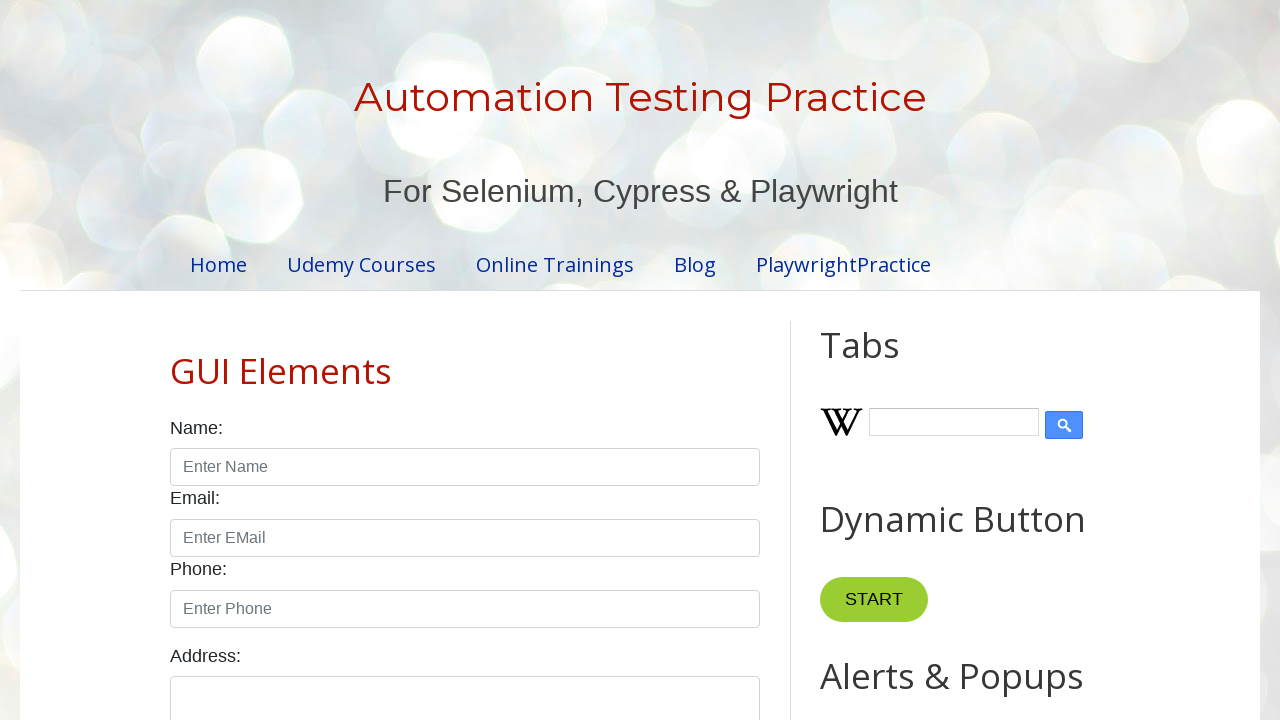

Located all checkbox elements on the page
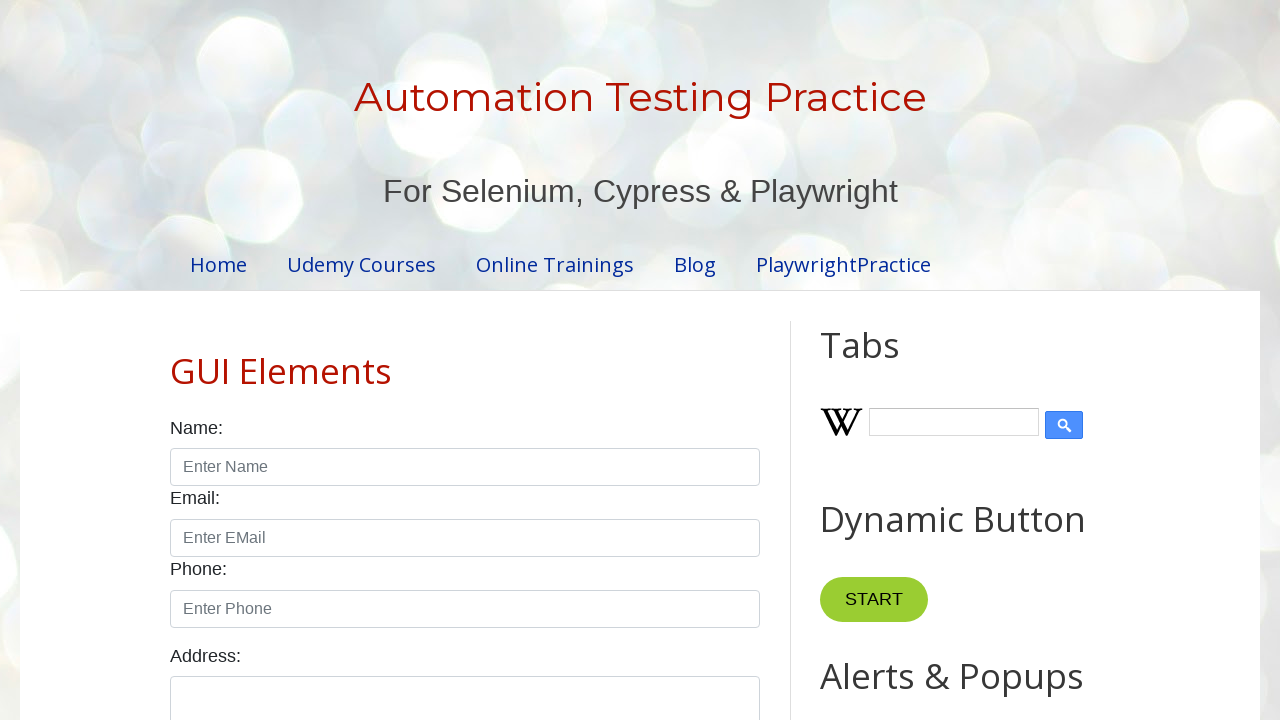

Clicked checkbox 1 to select it at (651, 361) on xpath=//input[@type='checkbox']/parent::td/input >> nth=0
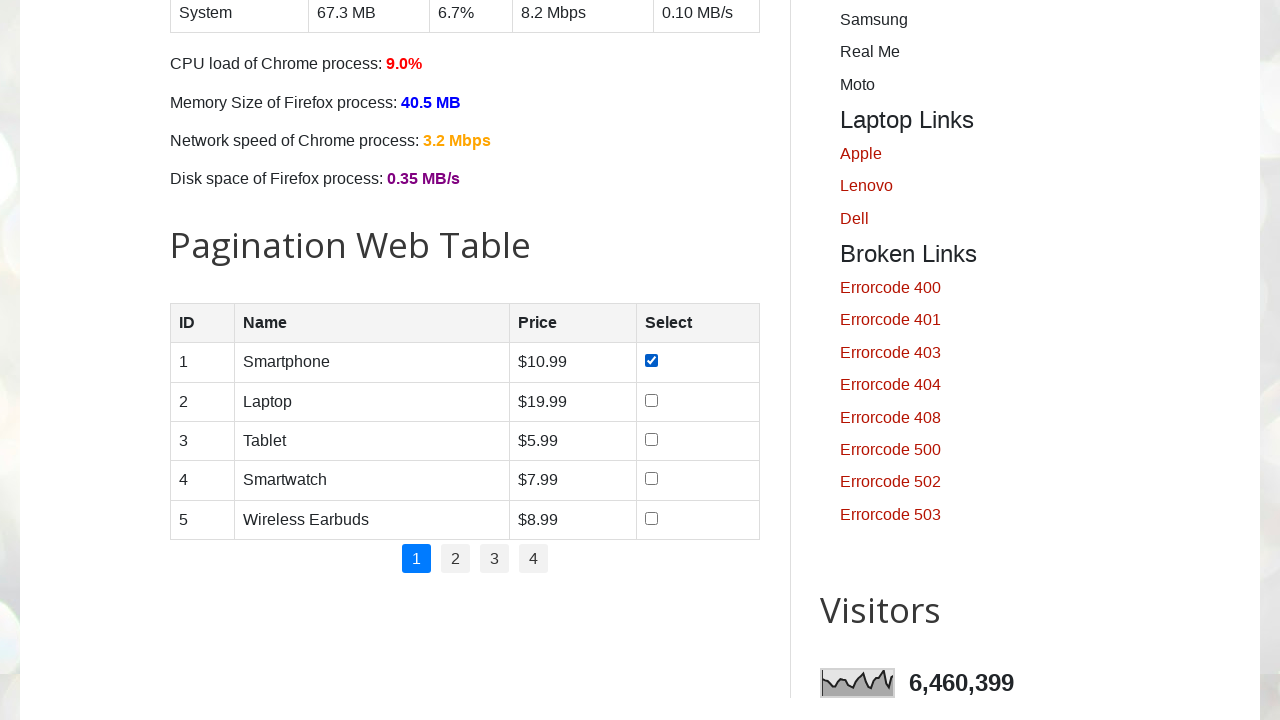

Clicked checkbox 2 to select it at (651, 400) on xpath=//input[@type='checkbox']/parent::td/input >> nth=1
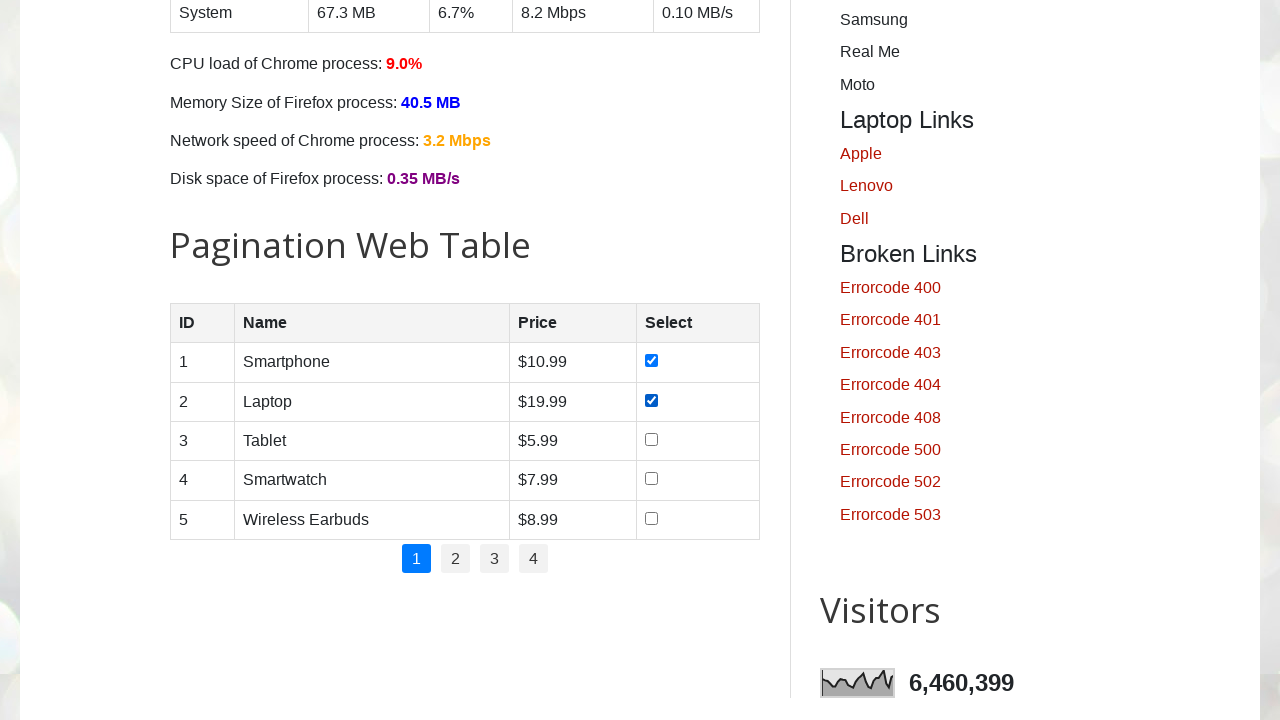

Clicked checkbox 3 to select it at (651, 439) on xpath=//input[@type='checkbox']/parent::td/input >> nth=2
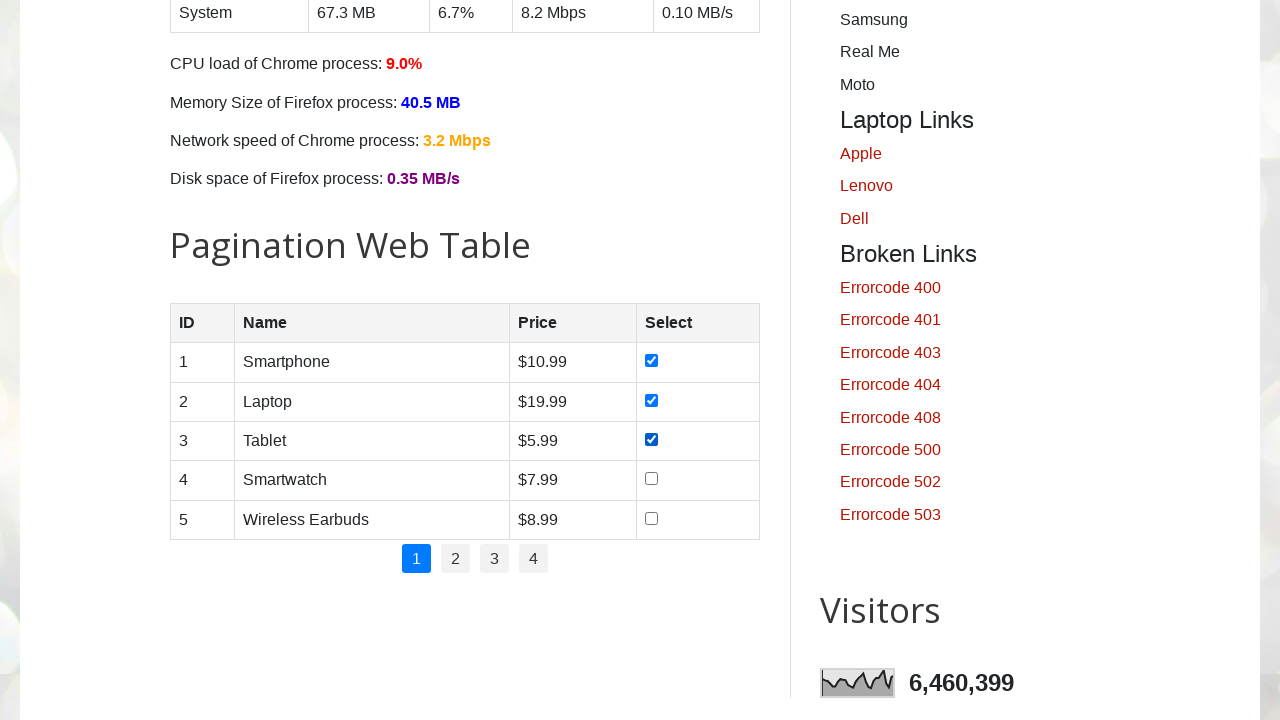

Deselected a checked checkbox at (651, 361) on xpath=//input[@type='checkbox']/parent::td/input >> nth=0
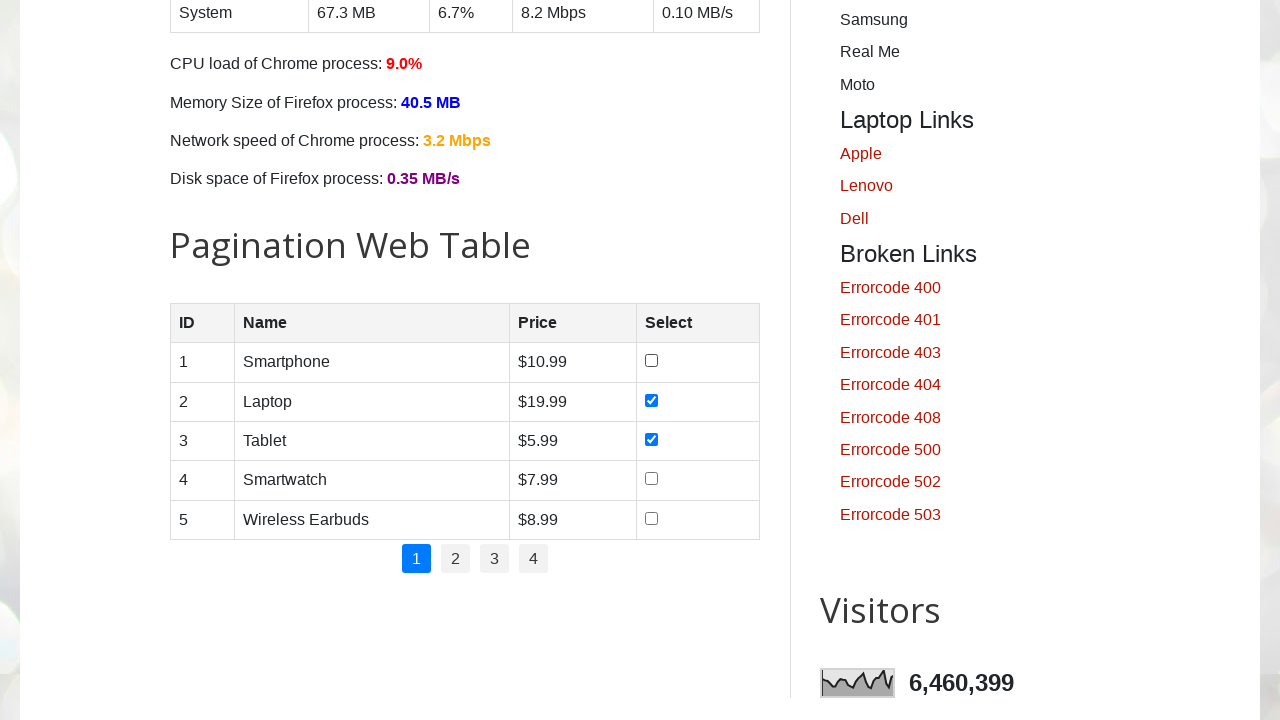

Deselected a checked checkbox at (651, 400) on xpath=//input[@type='checkbox']/parent::td/input >> nth=1
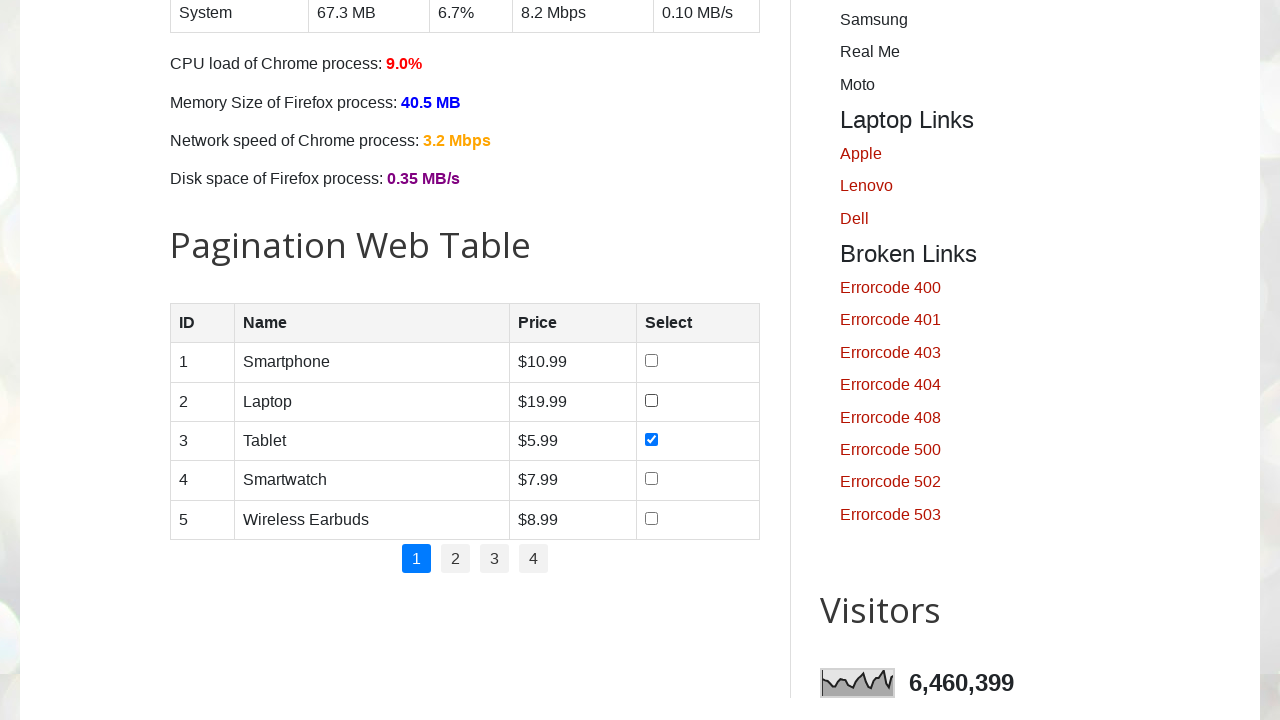

Deselected a checked checkbox at (651, 439) on xpath=//input[@type='checkbox']/parent::td/input >> nth=2
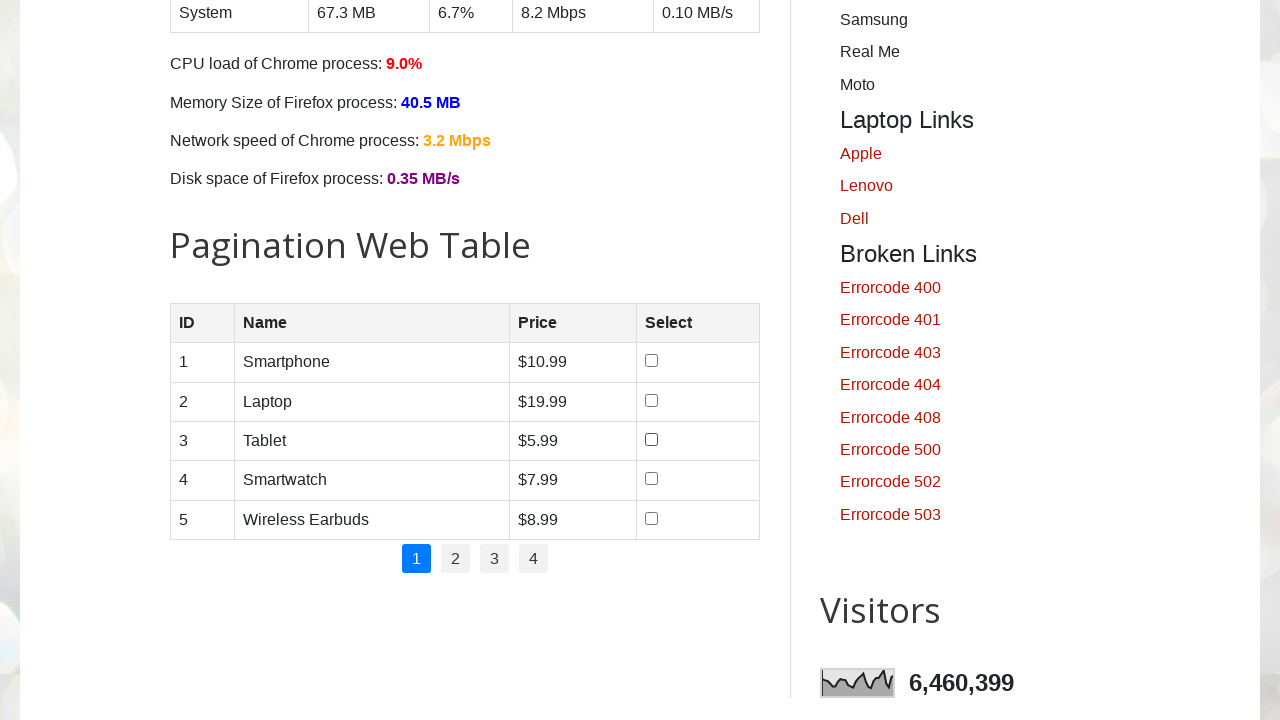

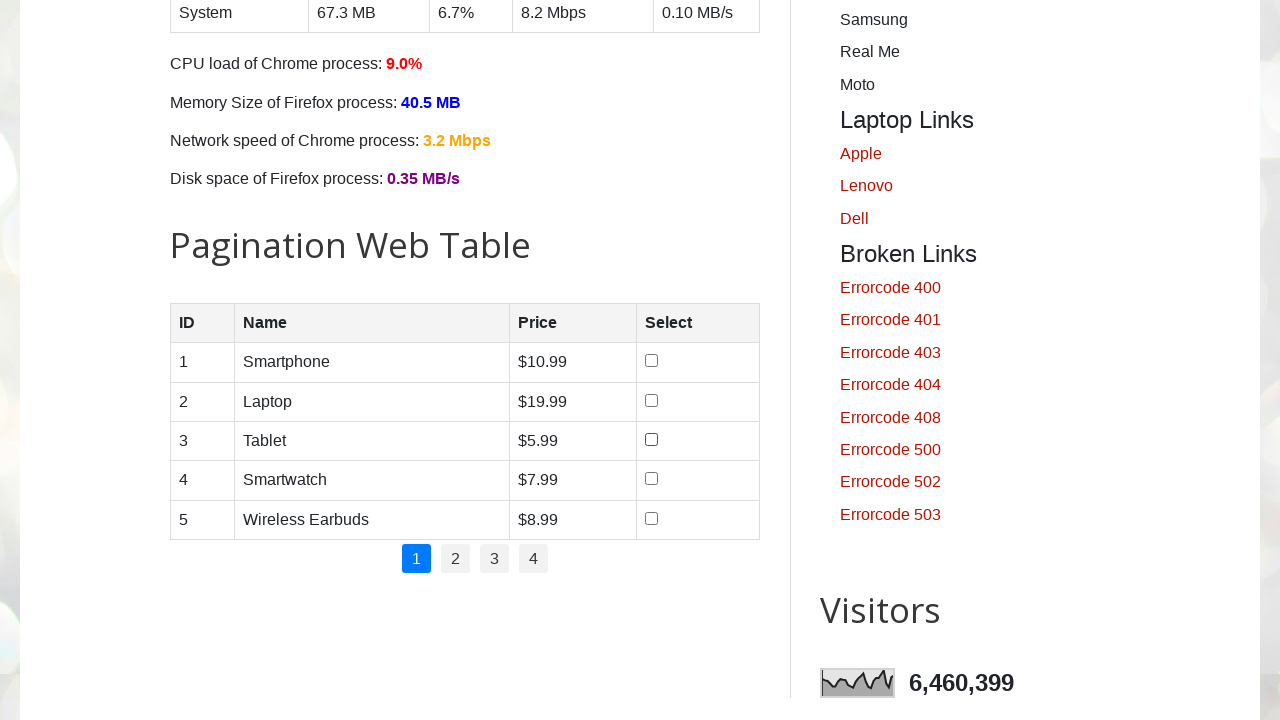